Tests drag and drop functionality by dragging column A to column B and verifying the elements swap positions

Starting URL: https://the-internet.herokuapp.com/drag_and_drop

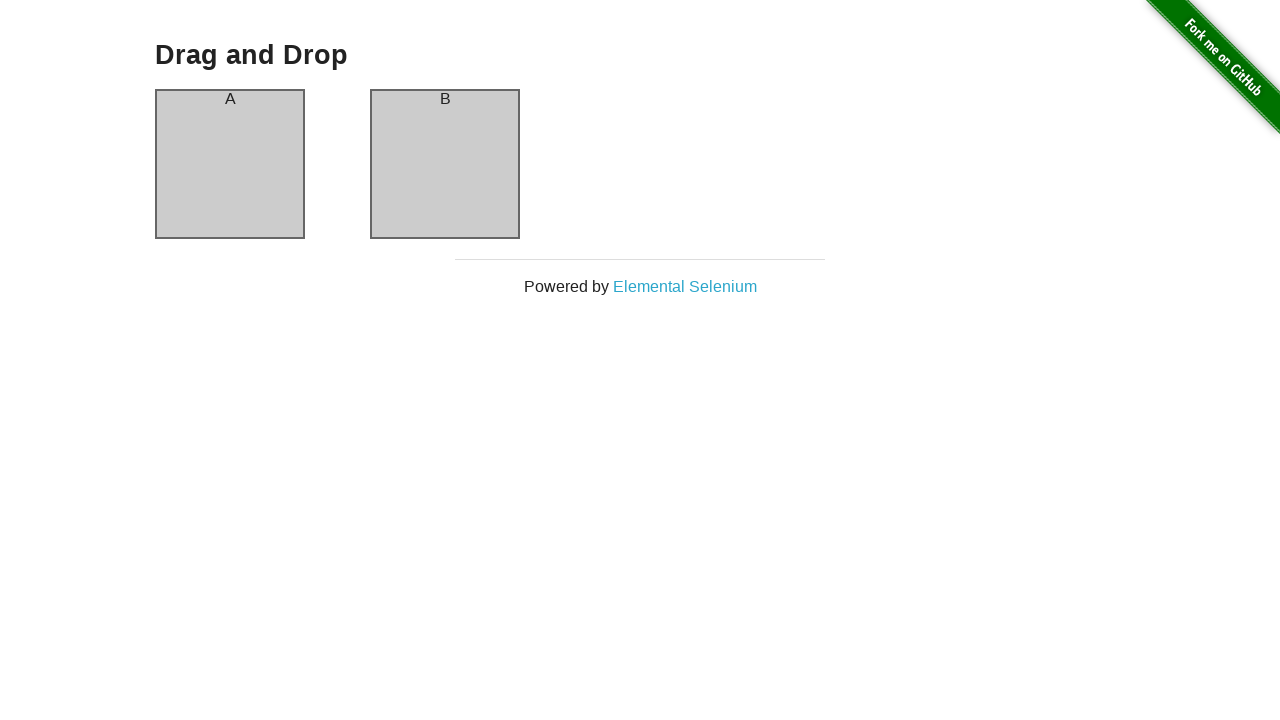

Located source element (column A)
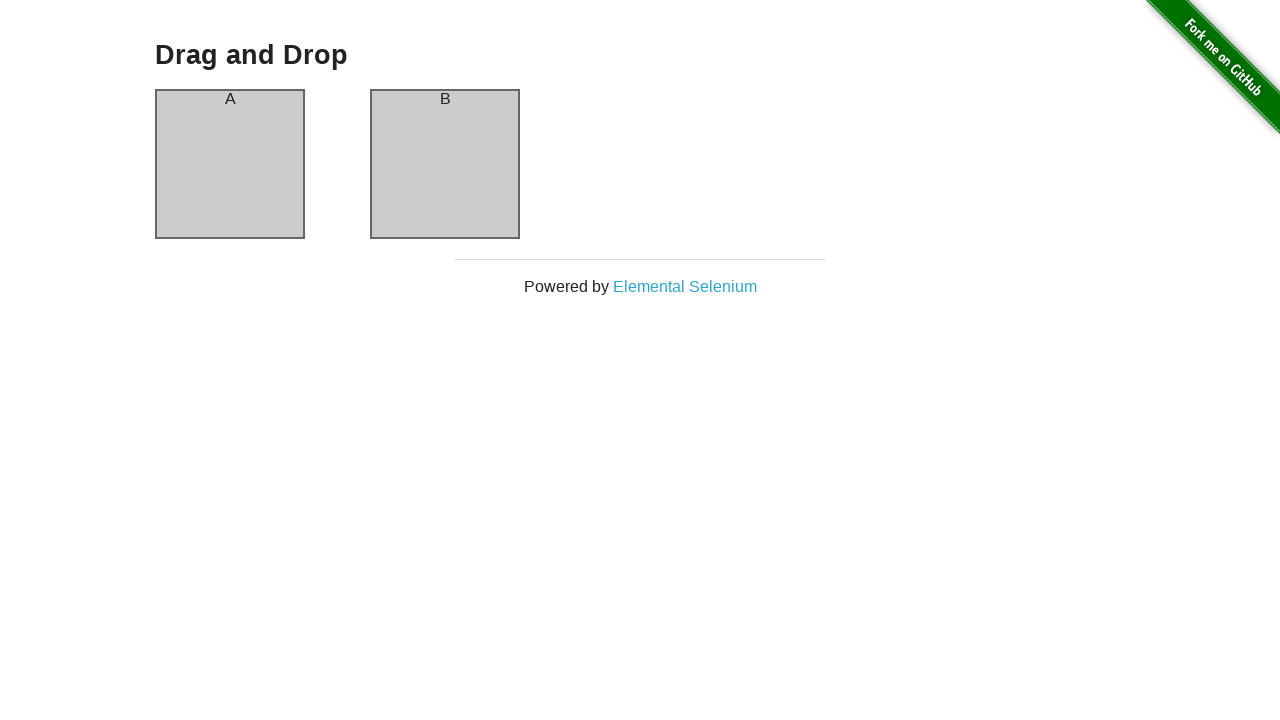

Located target element (column B)
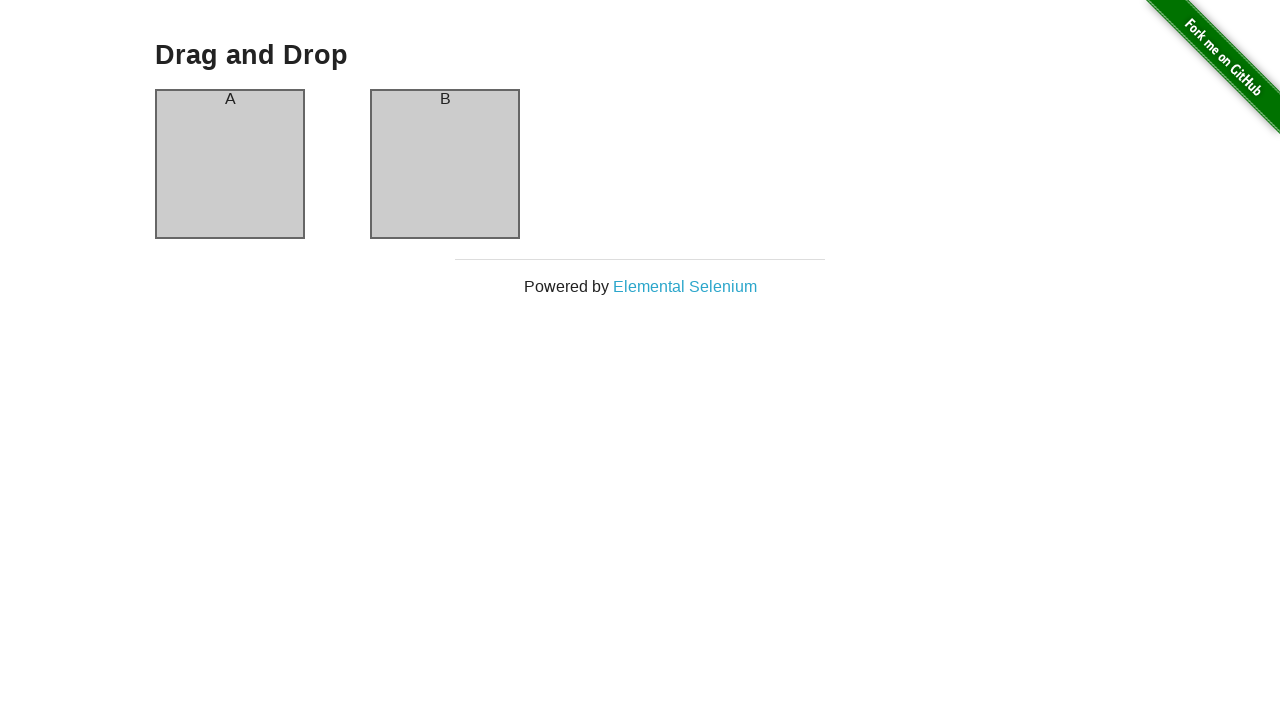

Dragged column A to column B at (445, 164)
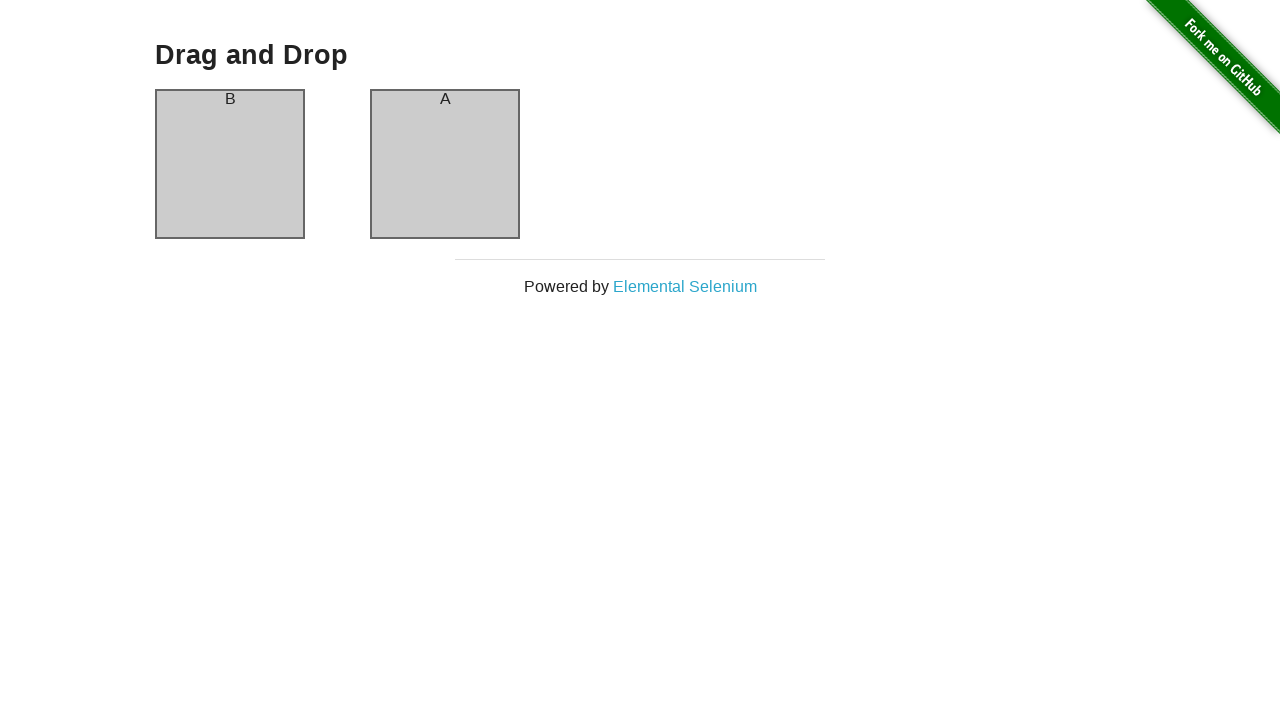

Verified elements swapped positions - column A header now shows 'B'
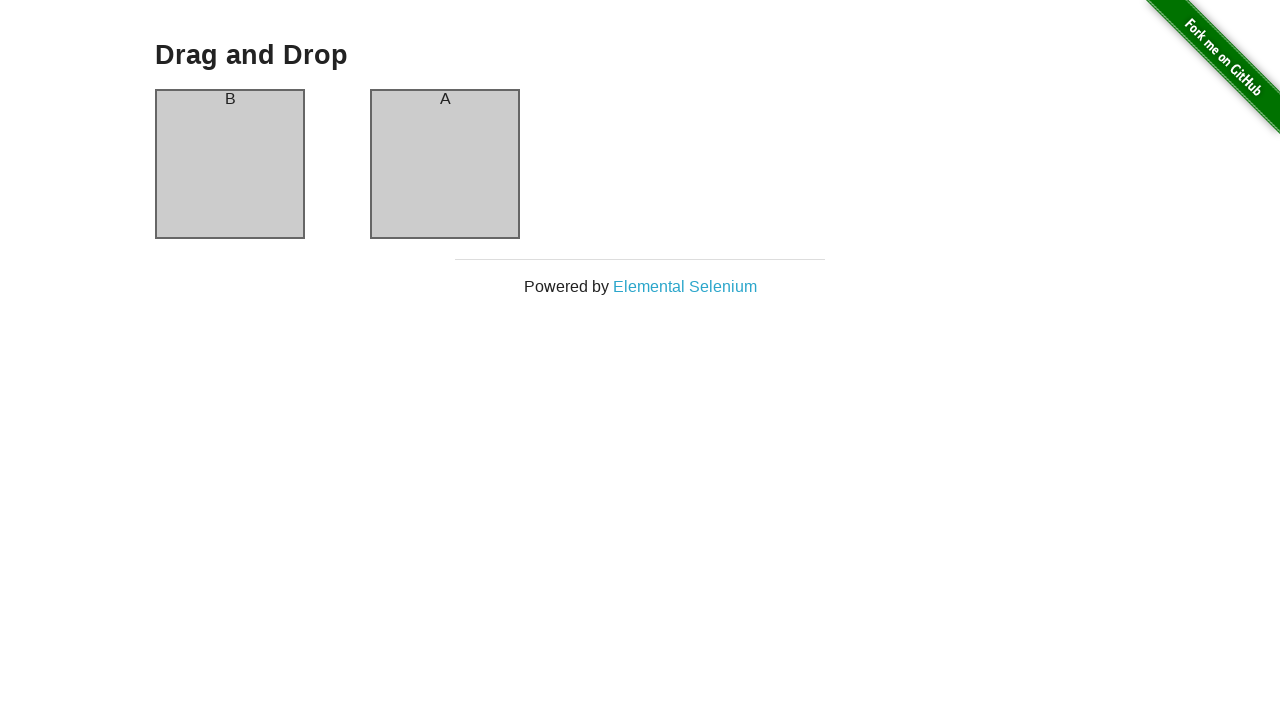

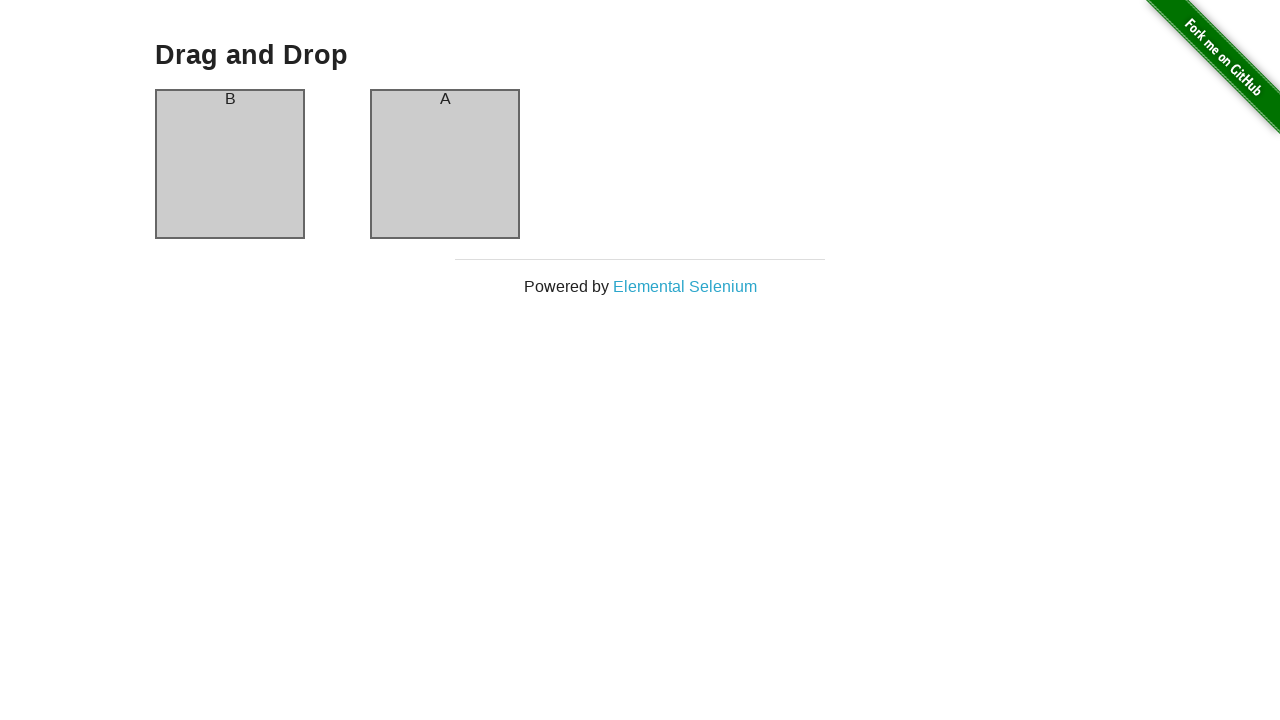